Navigates to a YouTube channel page and maximizes the browser window

Starting URL: https://www.youtube.com/houssemdellai

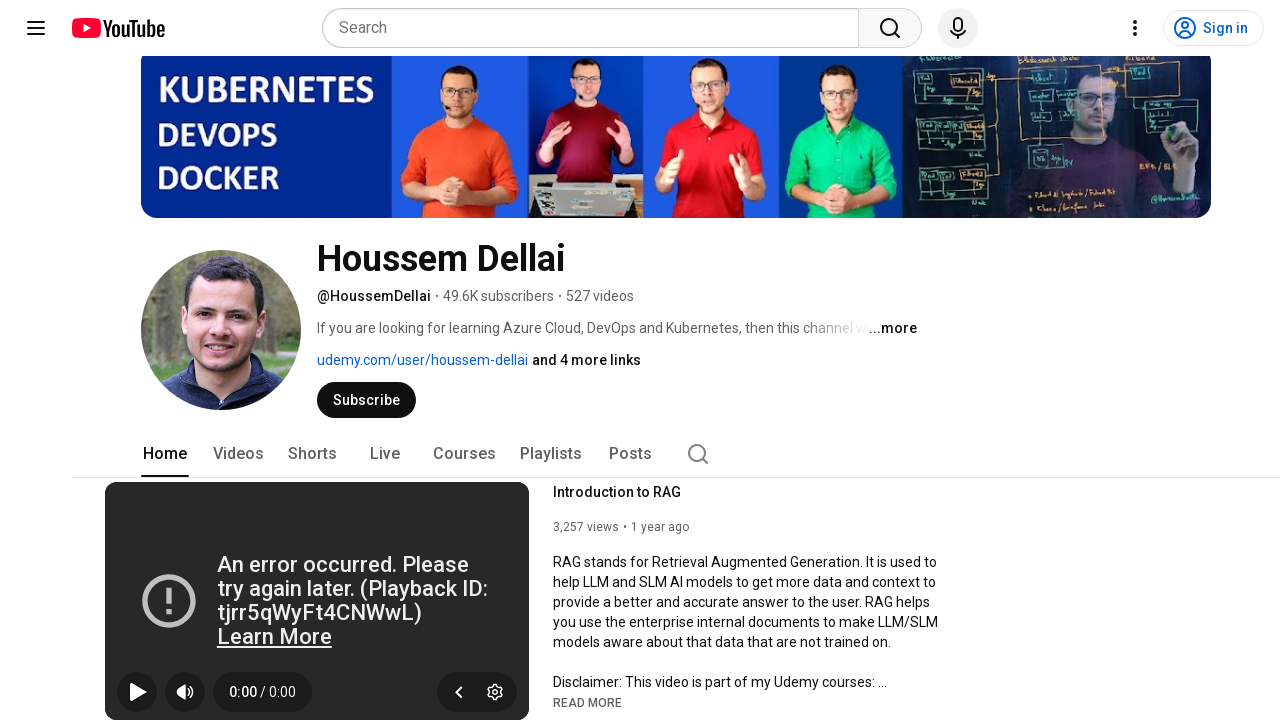

Set viewport size to 1920x1080 to maximize browser window
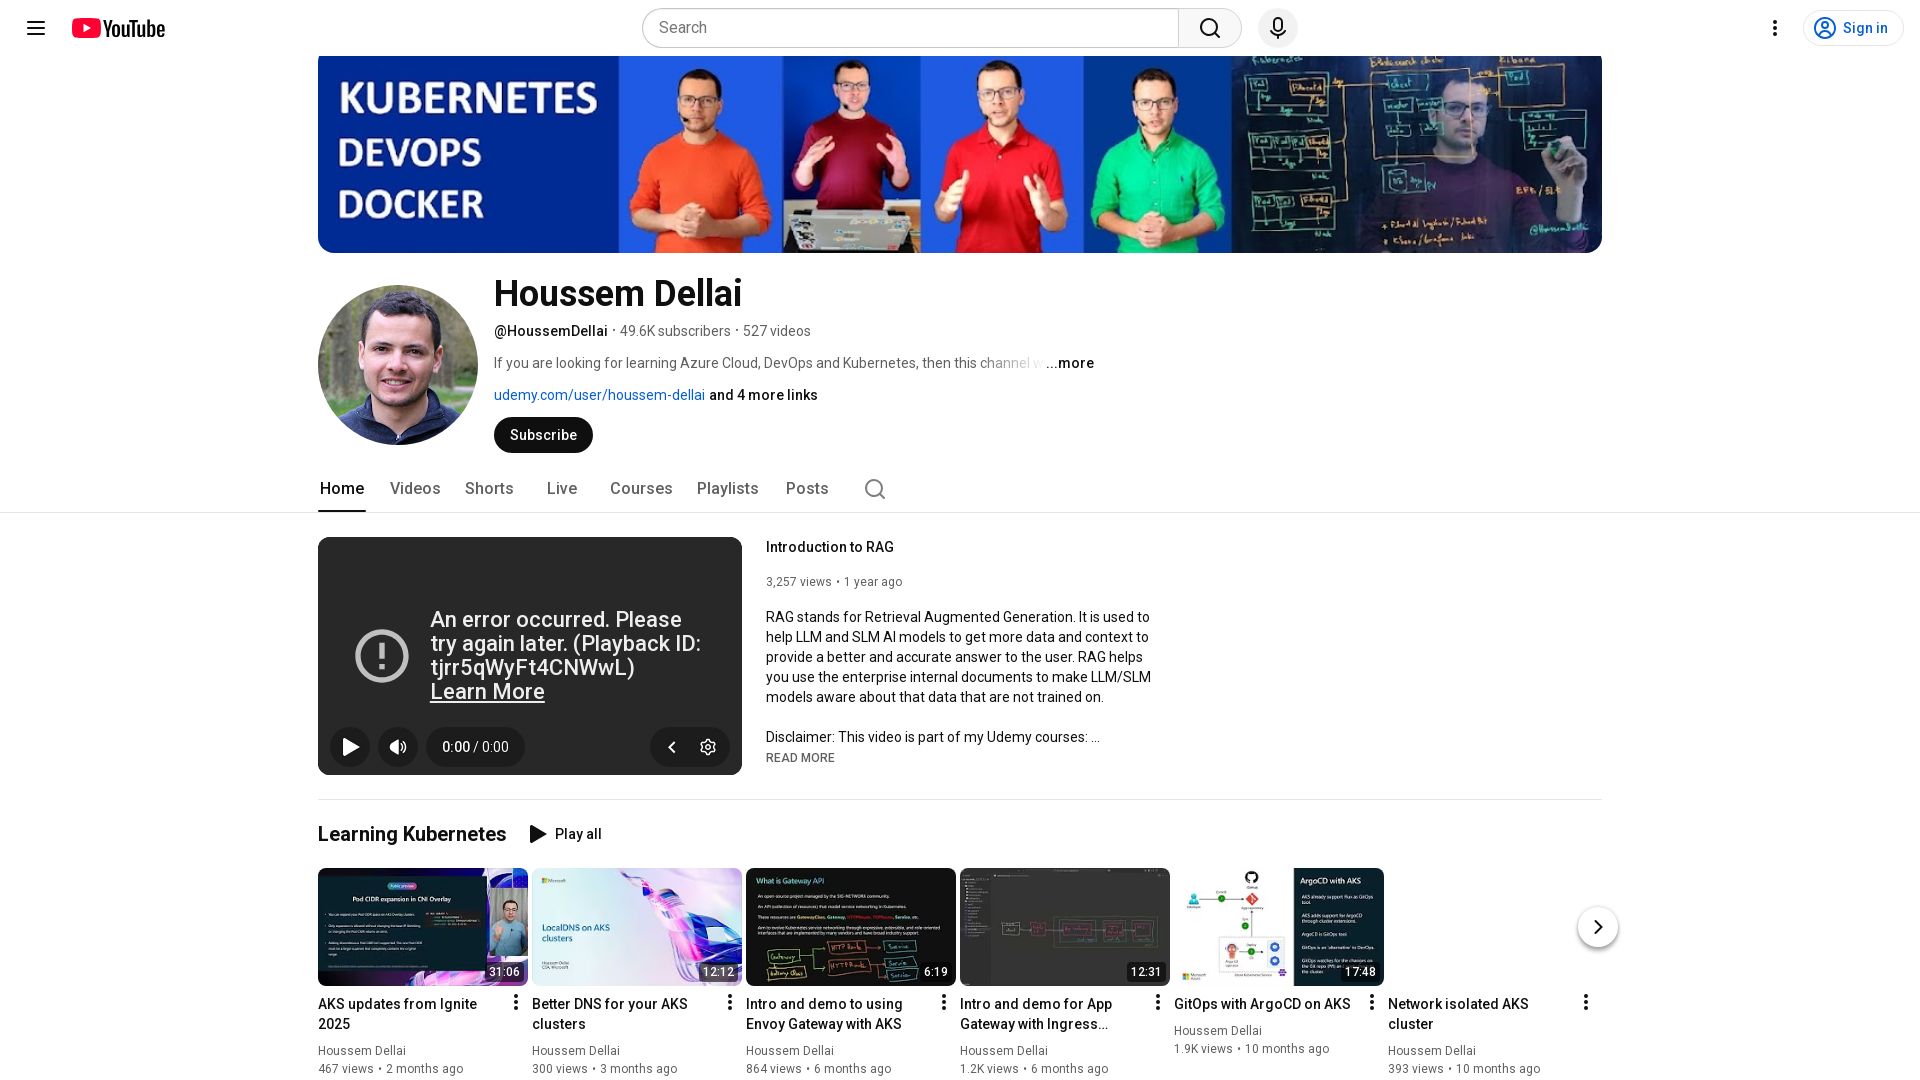

YouTube channel page fully loaded (networkidle state reached)
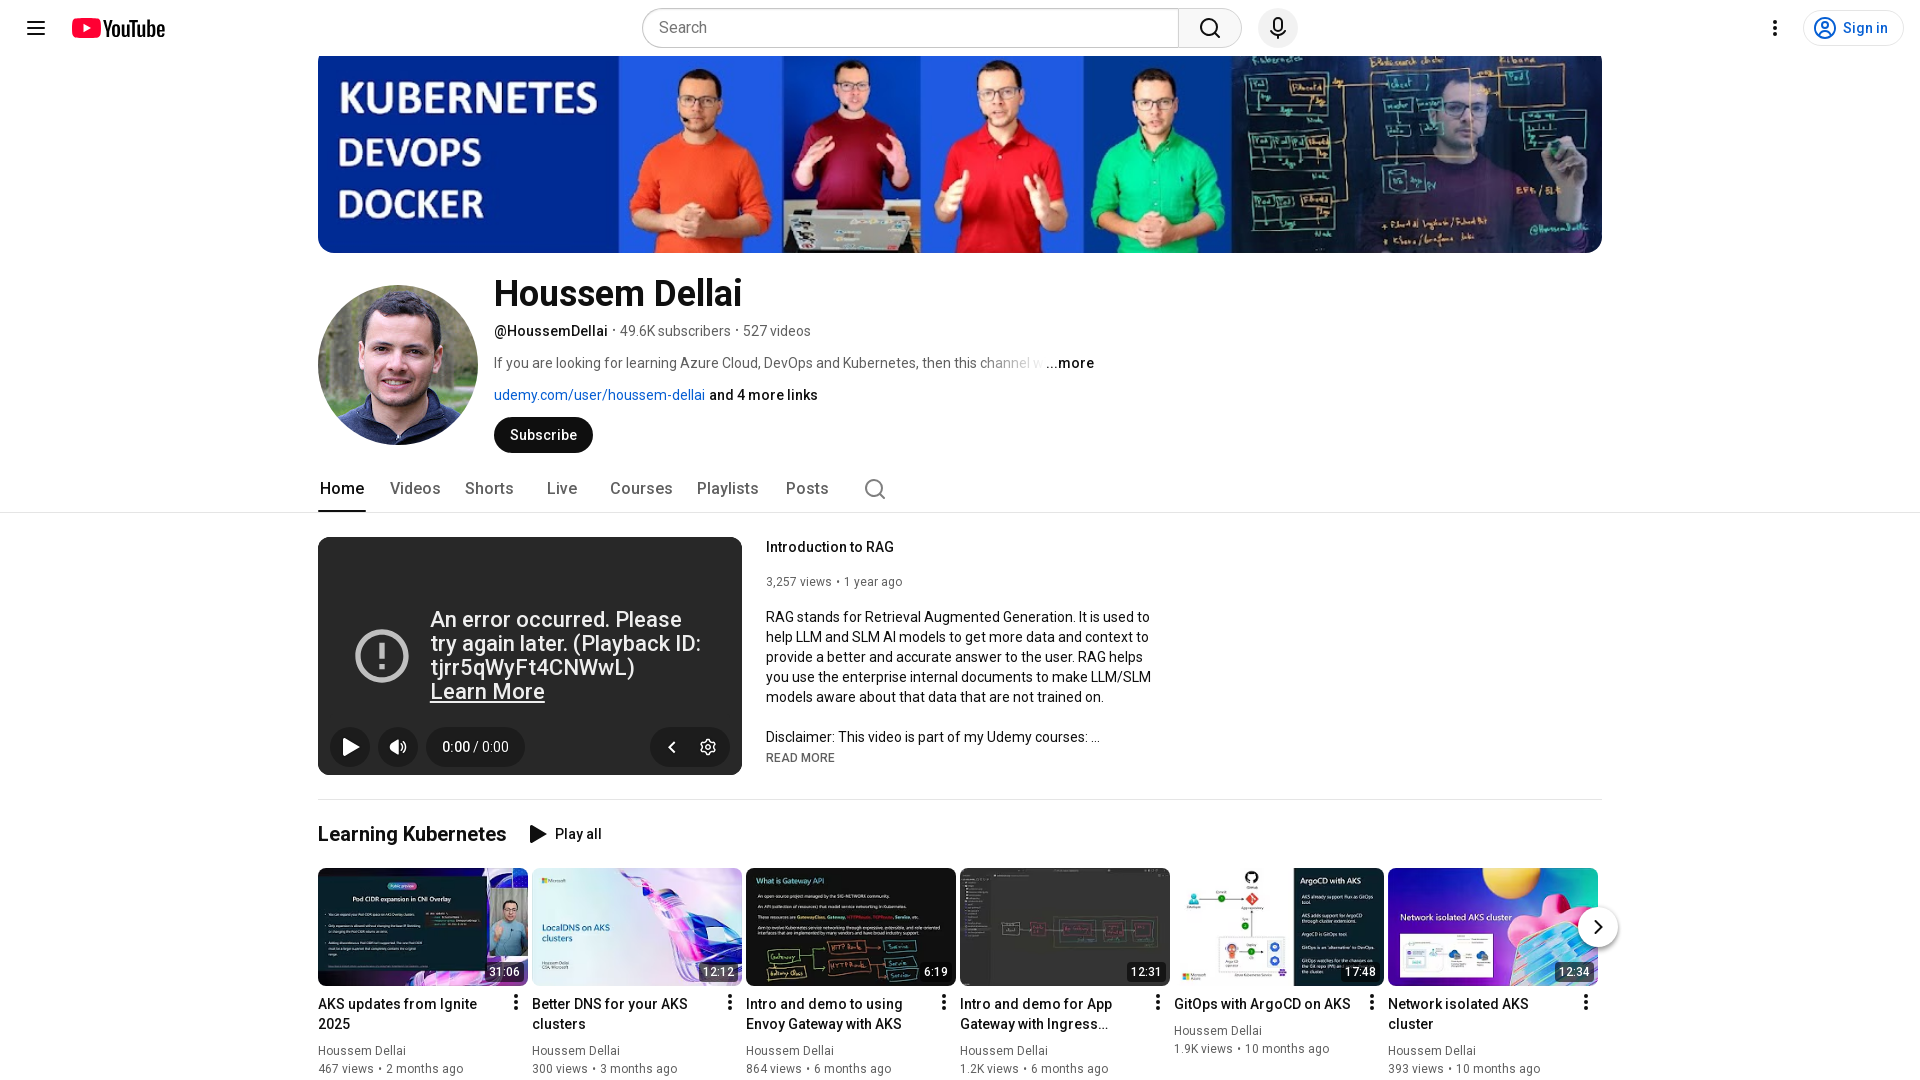

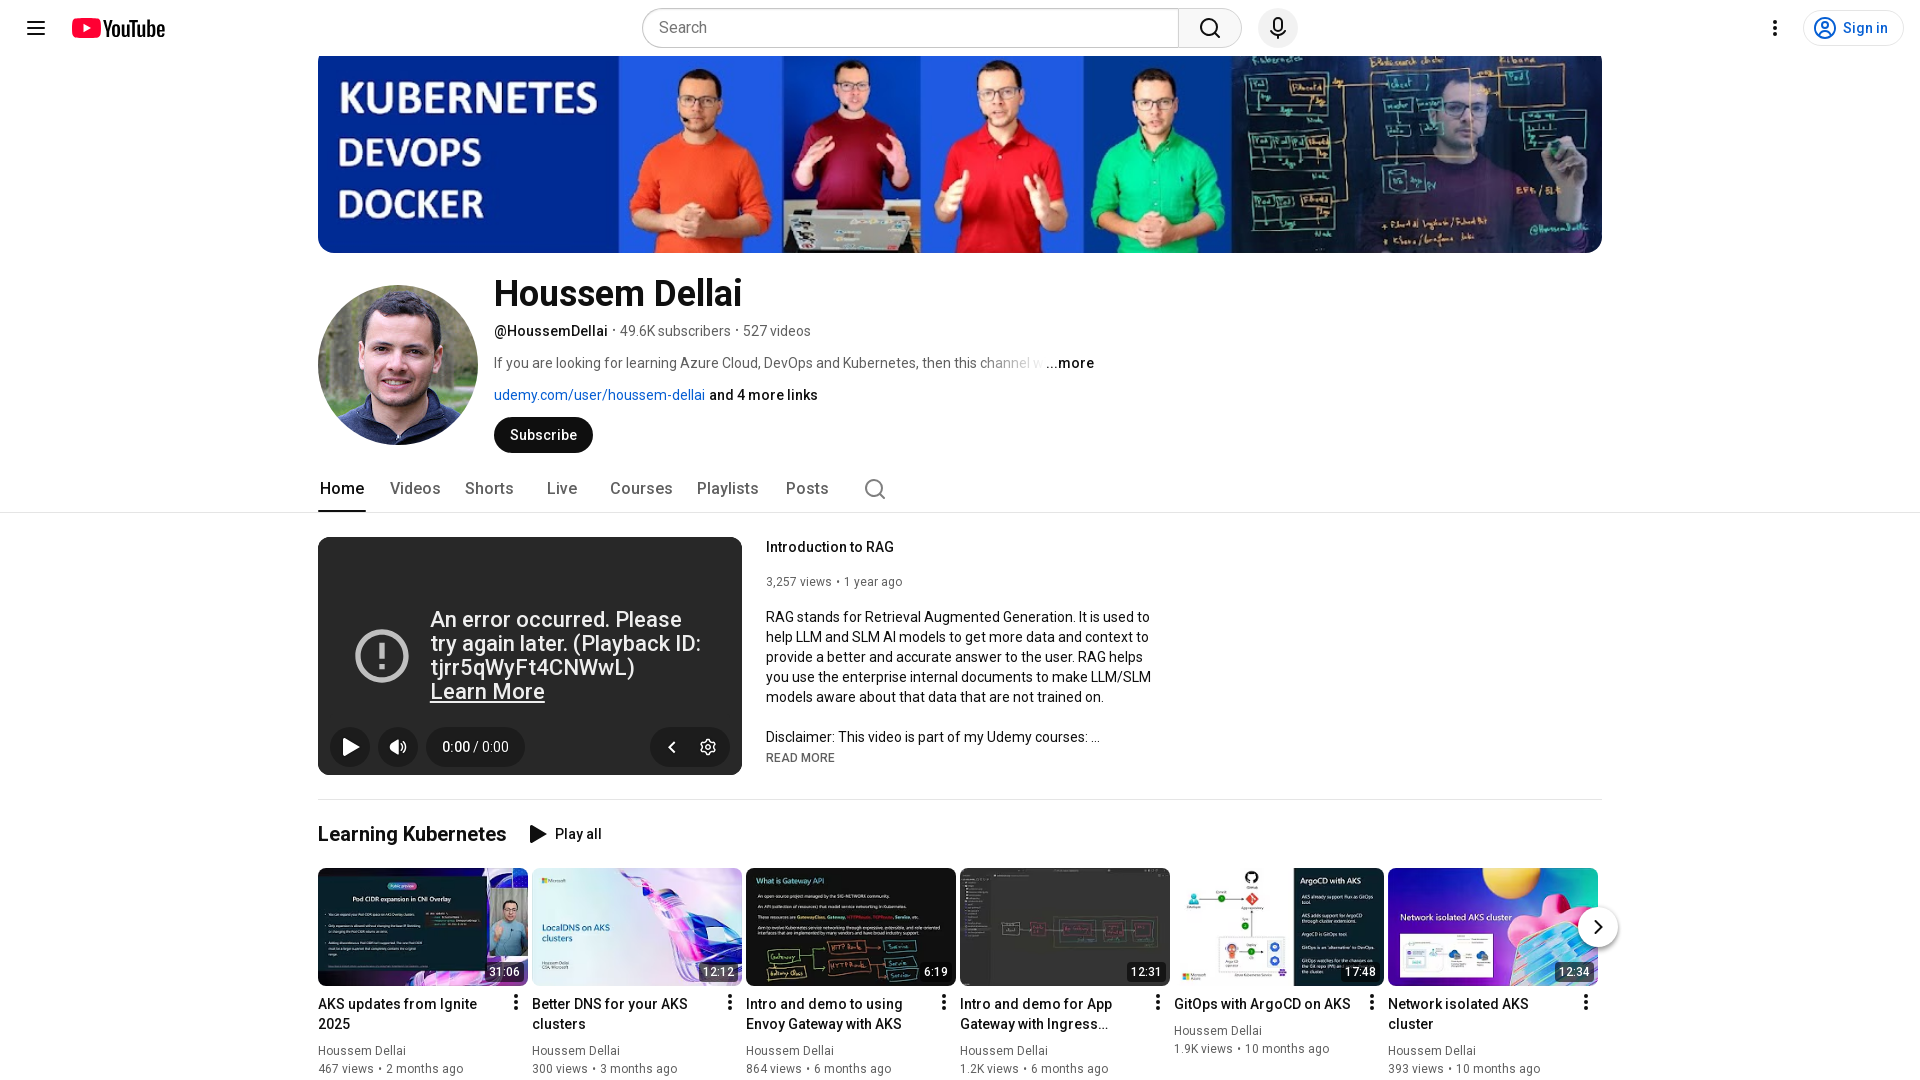